Verifies that the I Love DotNet homepage displays the correct brand text and main content about the WhatsApp channel

Starting URL: https://ilovedotnet.org

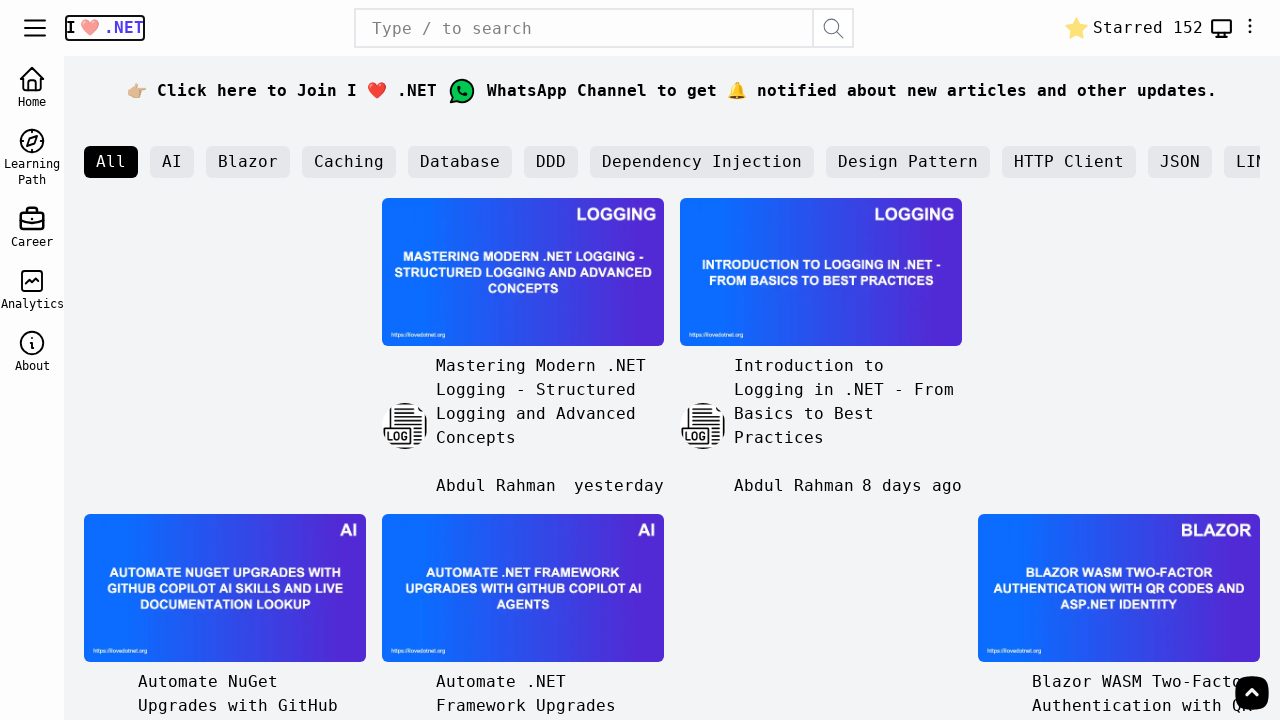

Verified brand element contains 'I ❤️ .NET'
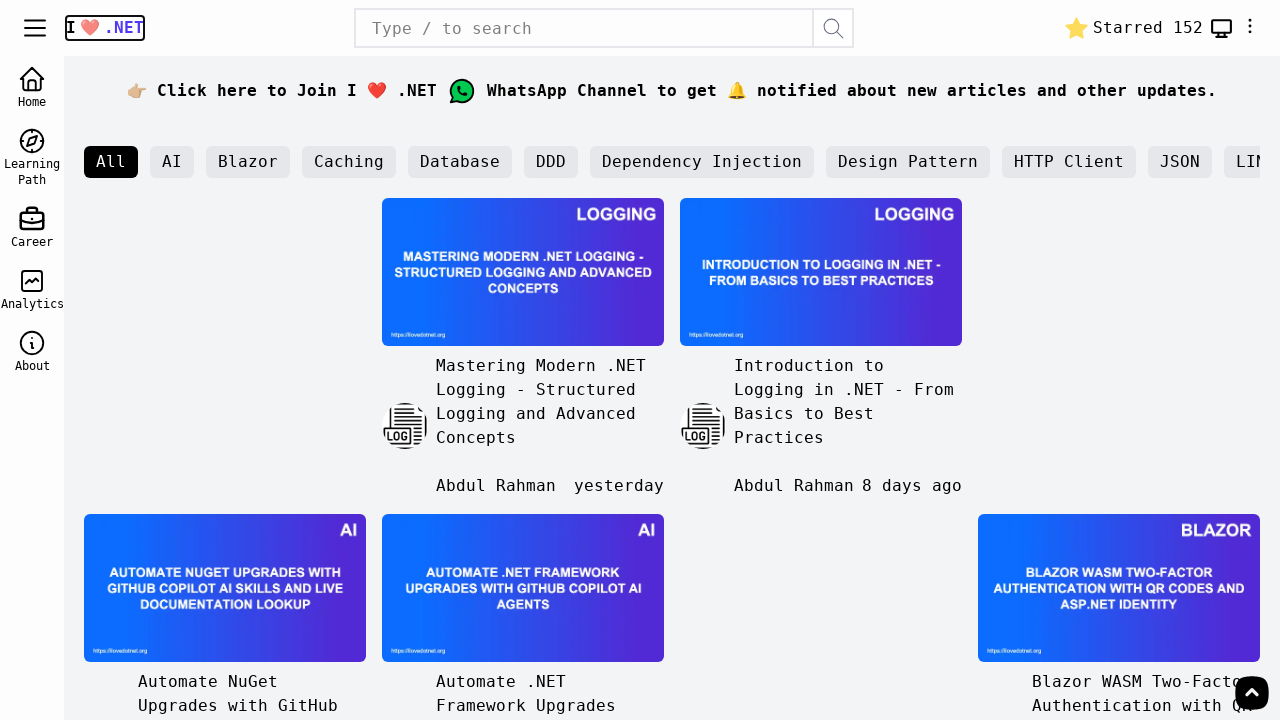

Verified main content contains WhatsApp channel notification message
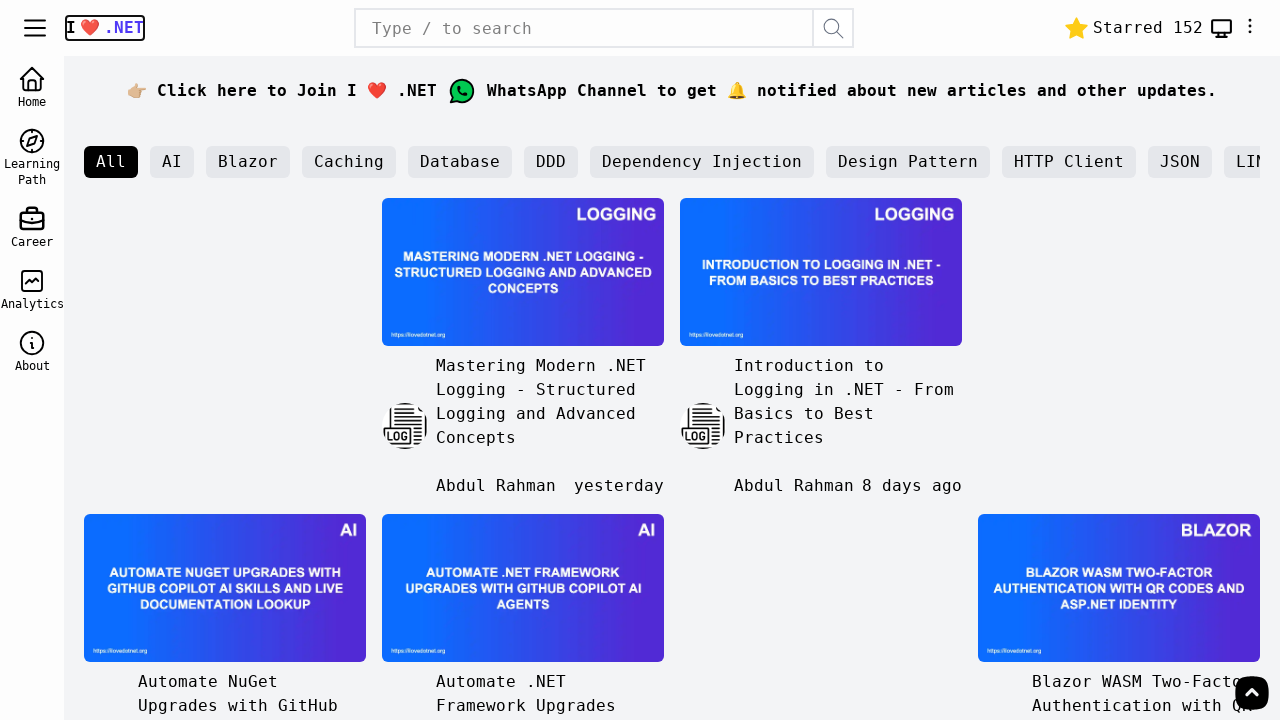

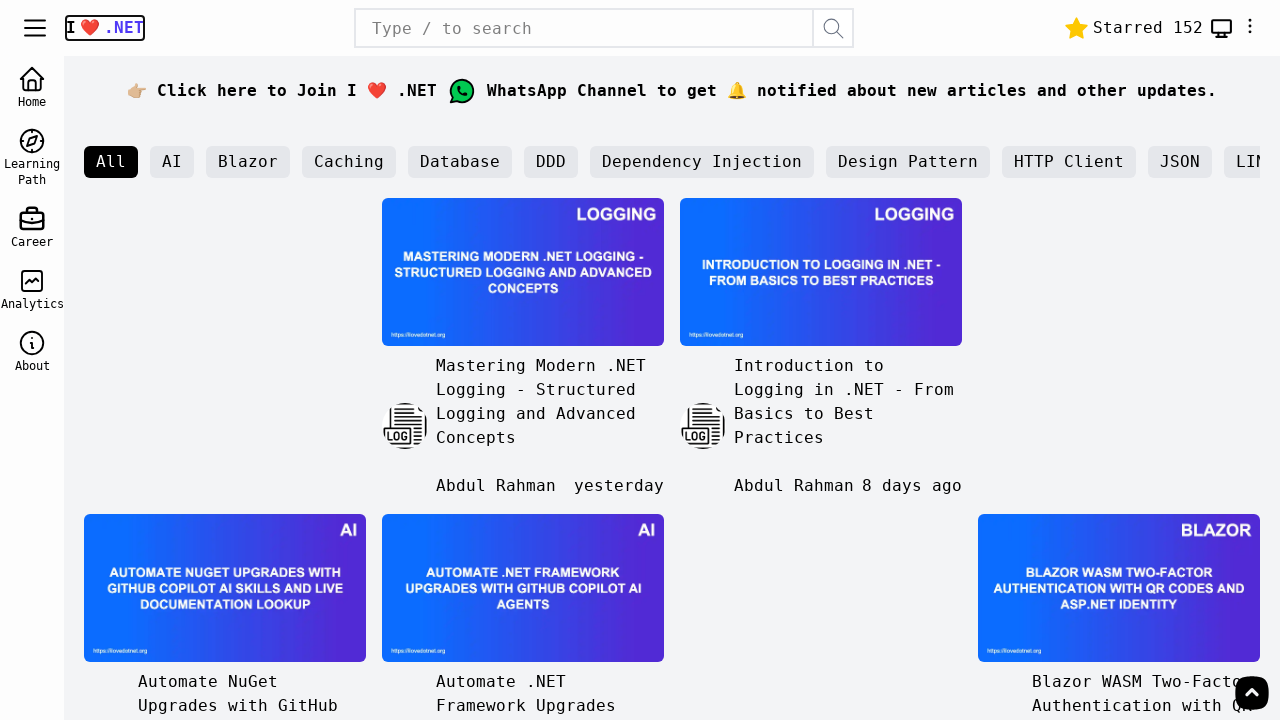